Tests iframe handling by switching to a specific frame and filling in a text input field within that frame

Starting URL: https://ui.vision/demo/webtest/frames/

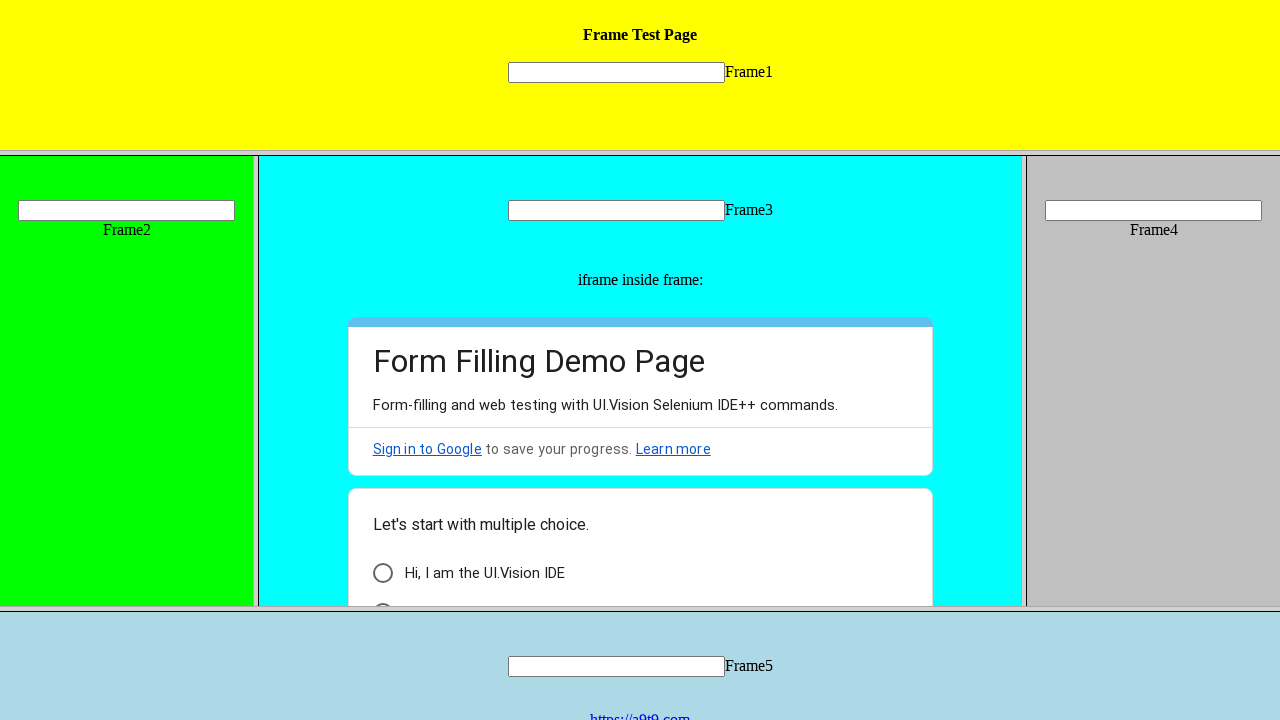

Located iframe with src='frame_2.html'
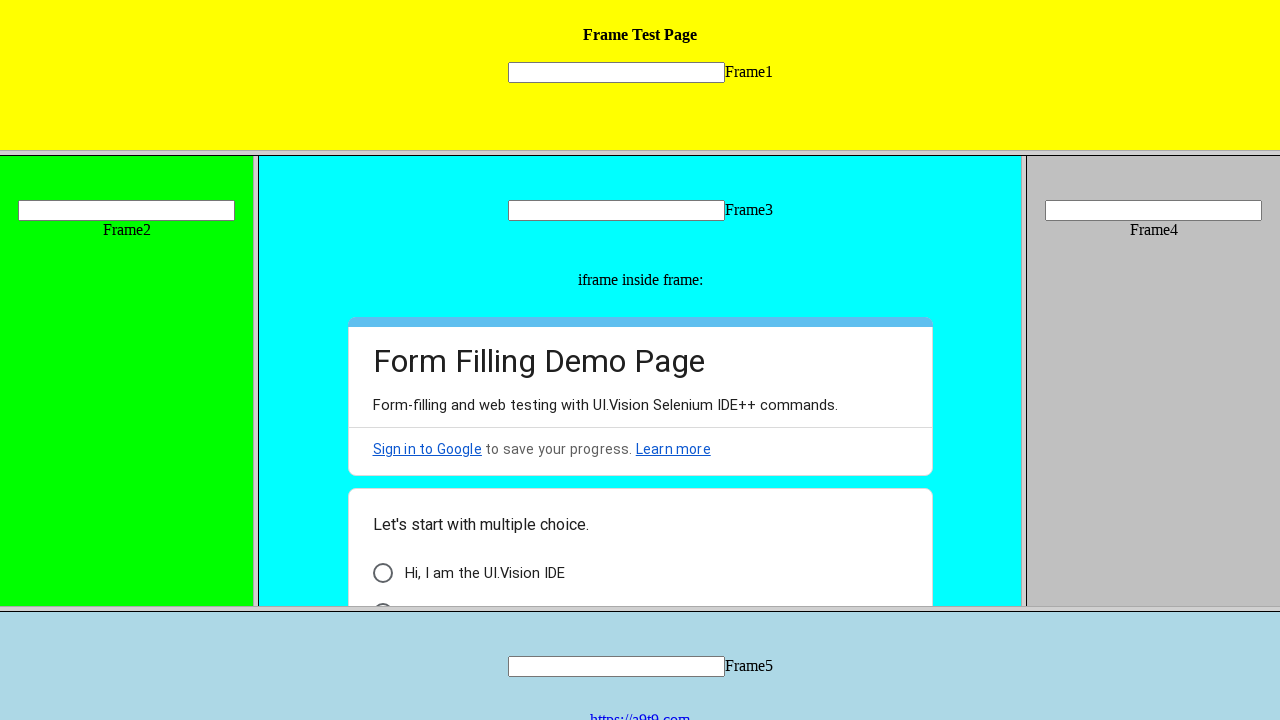

Filled text input field 'mytext2' with 'selenium' inside frame 2 on frame[src='frame_2.html'] >> internal:control=enter-frame >> input[name='mytext2
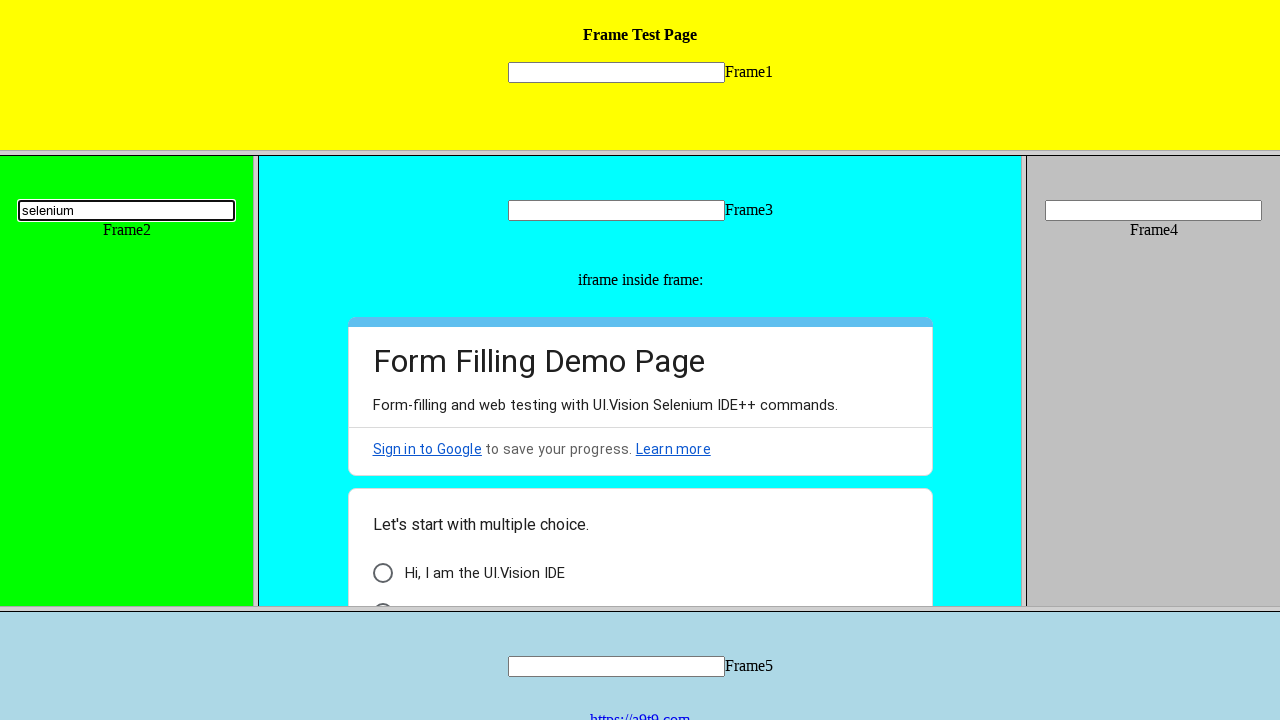

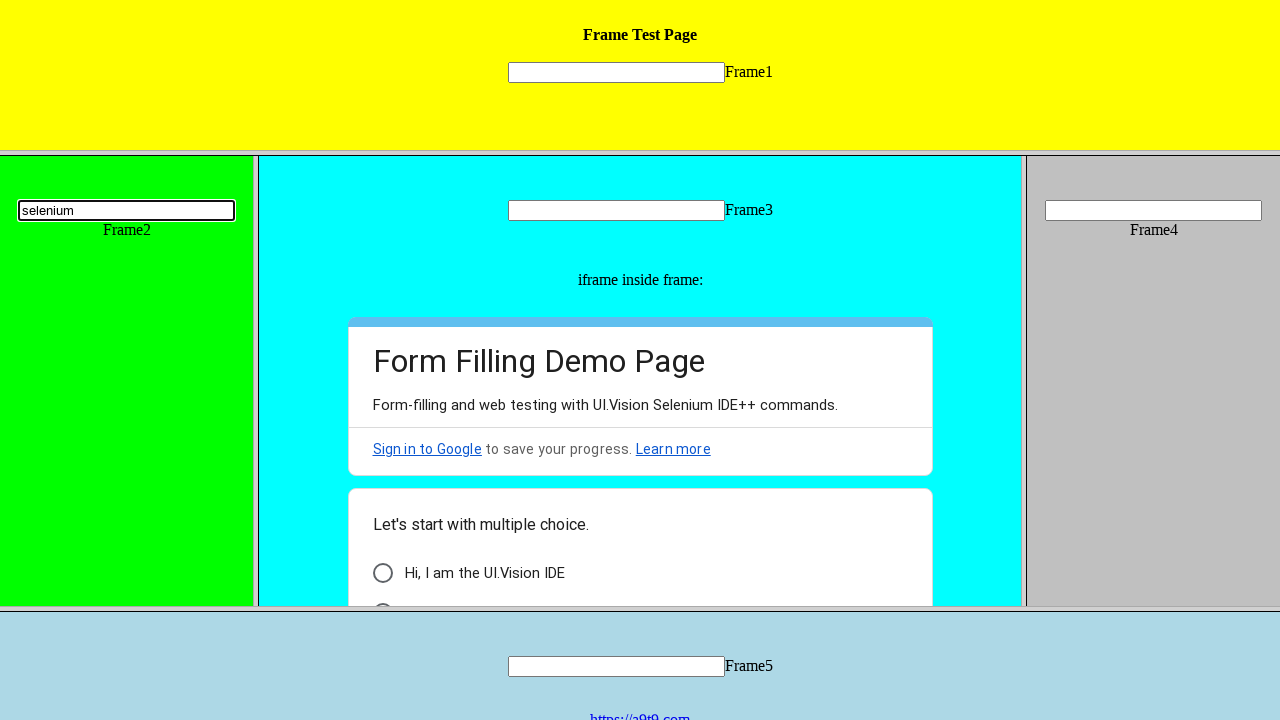